Tests the Clear All Fields functionality by opening the add person modal, entering data, then clearing all input fields.

Starting URL: https://kristinek.github.io/site/tasks/list_of_people_with_jobs.html

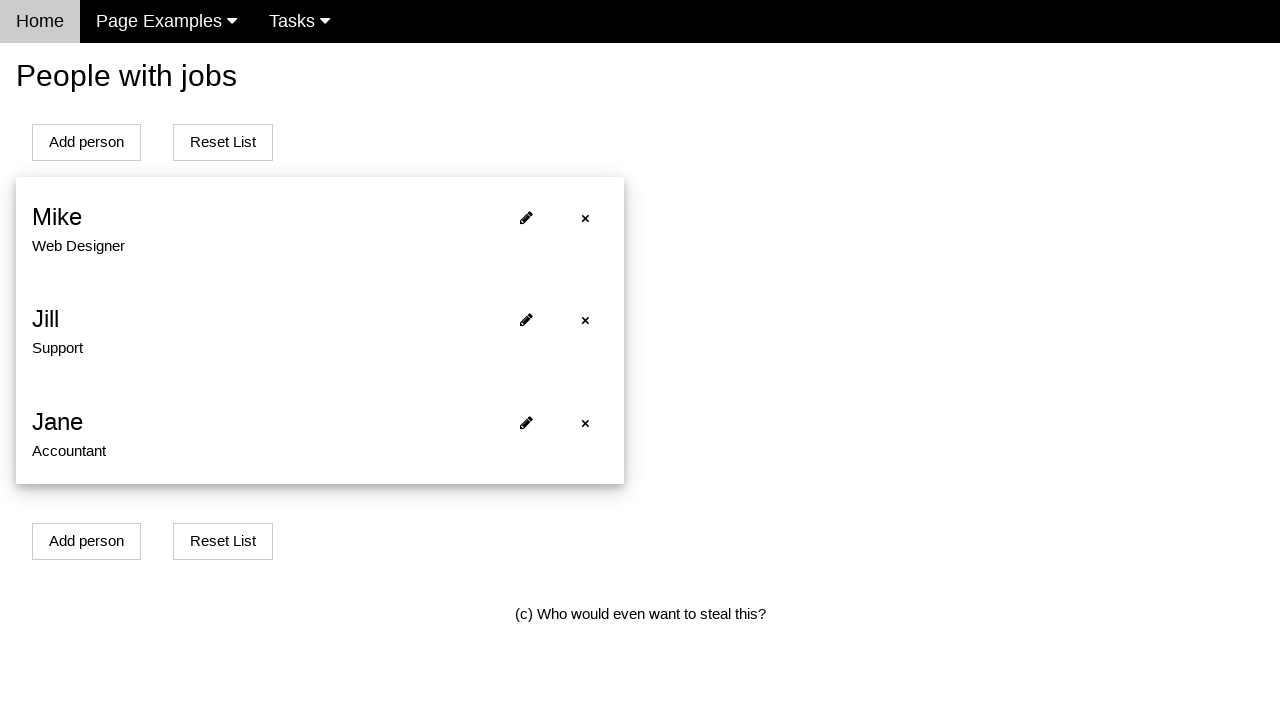

Navigated to list of people with jobs page
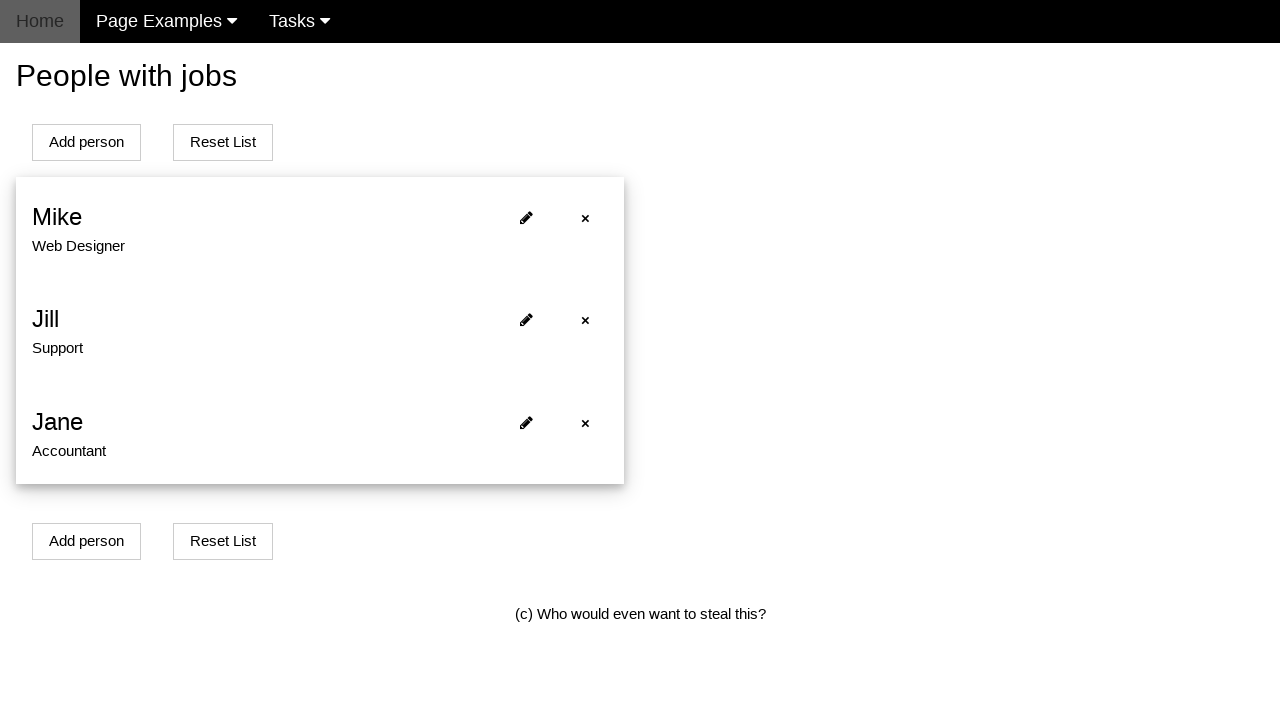

Clicked Add Person button to open modal at (86, 142) on xpath=//*[@id='addPersonBtn' and contains(text(),'Add')]
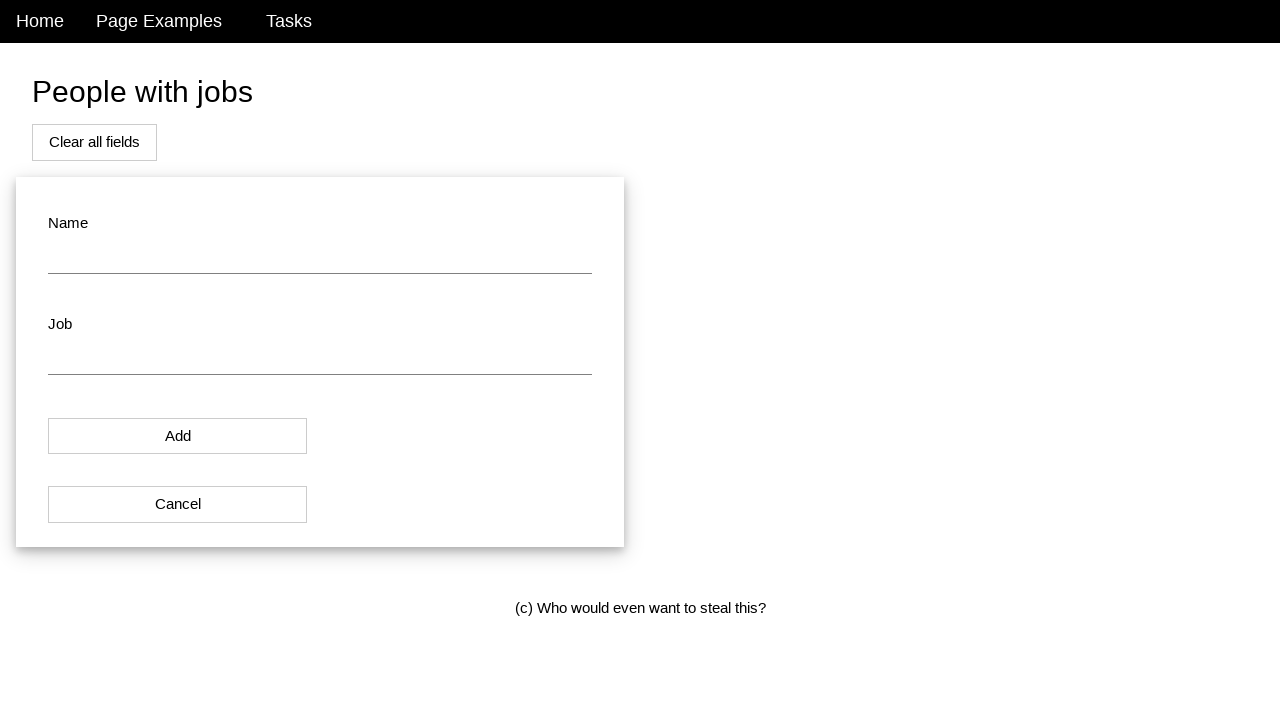

Filled name field with 'Test User' on #name
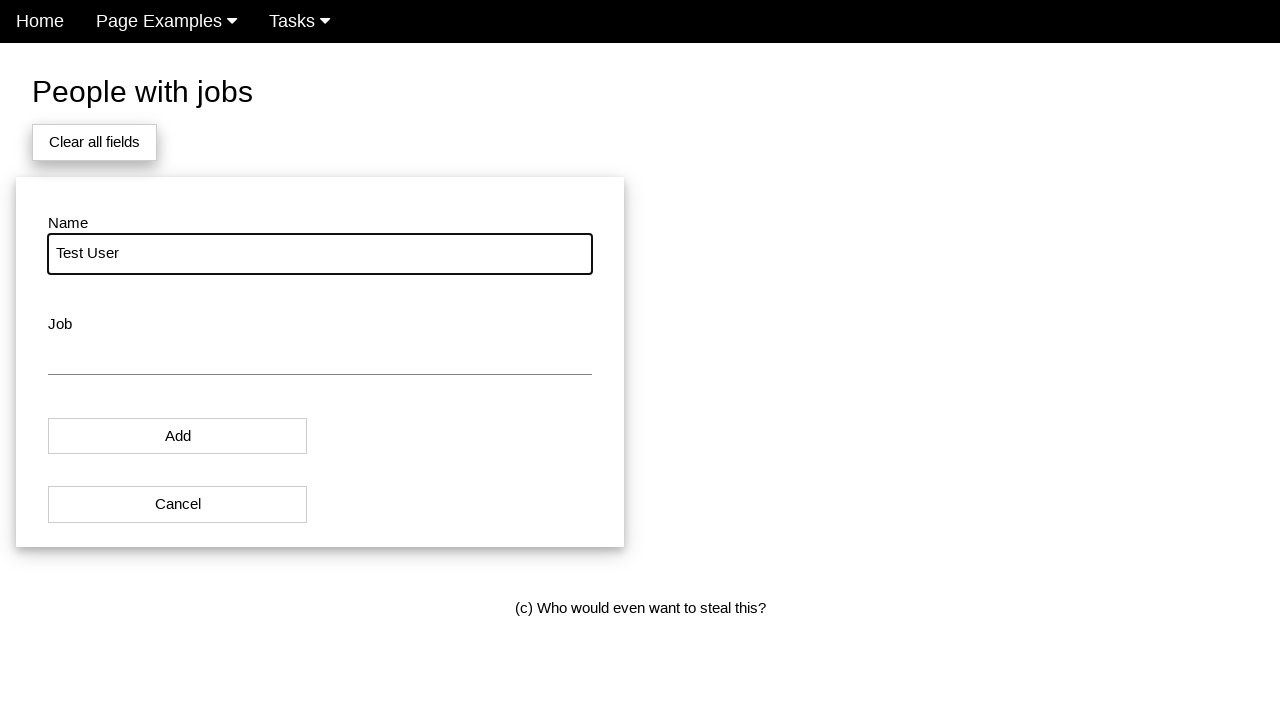

Filled job field with 'Tester' on #job
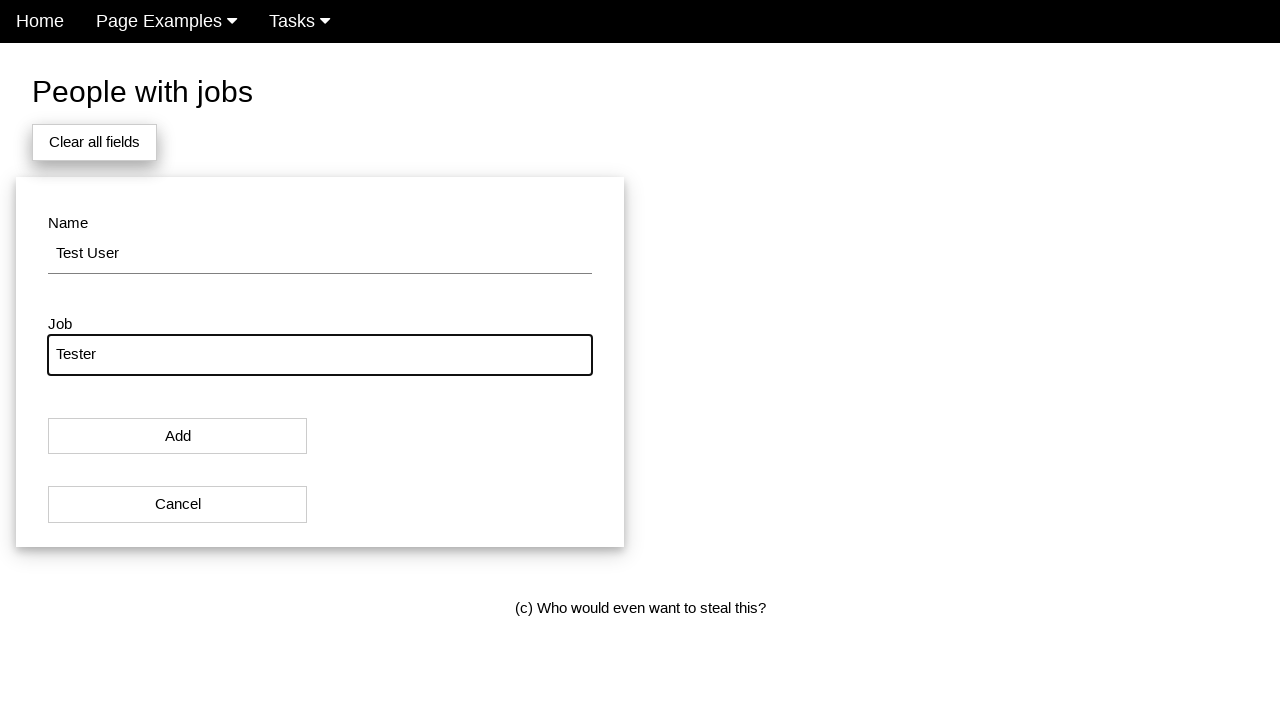

Clicked Clear All Fields button to clear input fields at (94, 142) on xpath=//*[@id='addPersonBtn' and contains(text(),'Clear')]
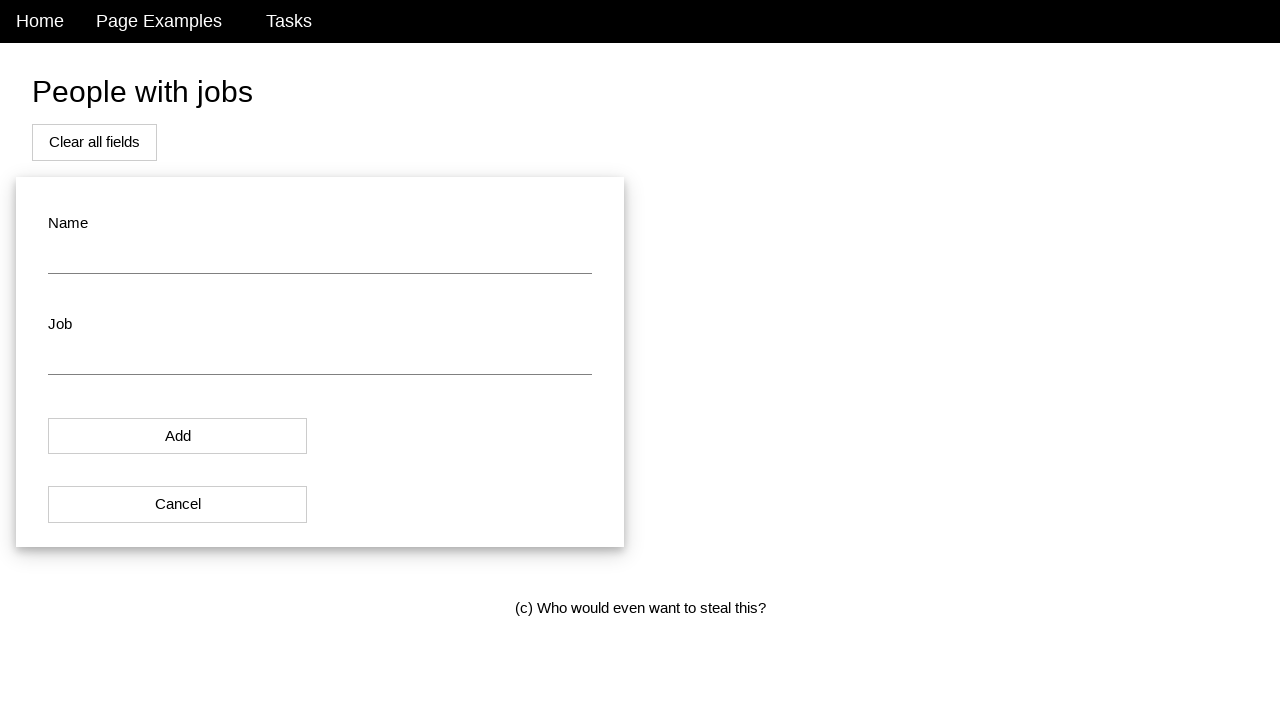

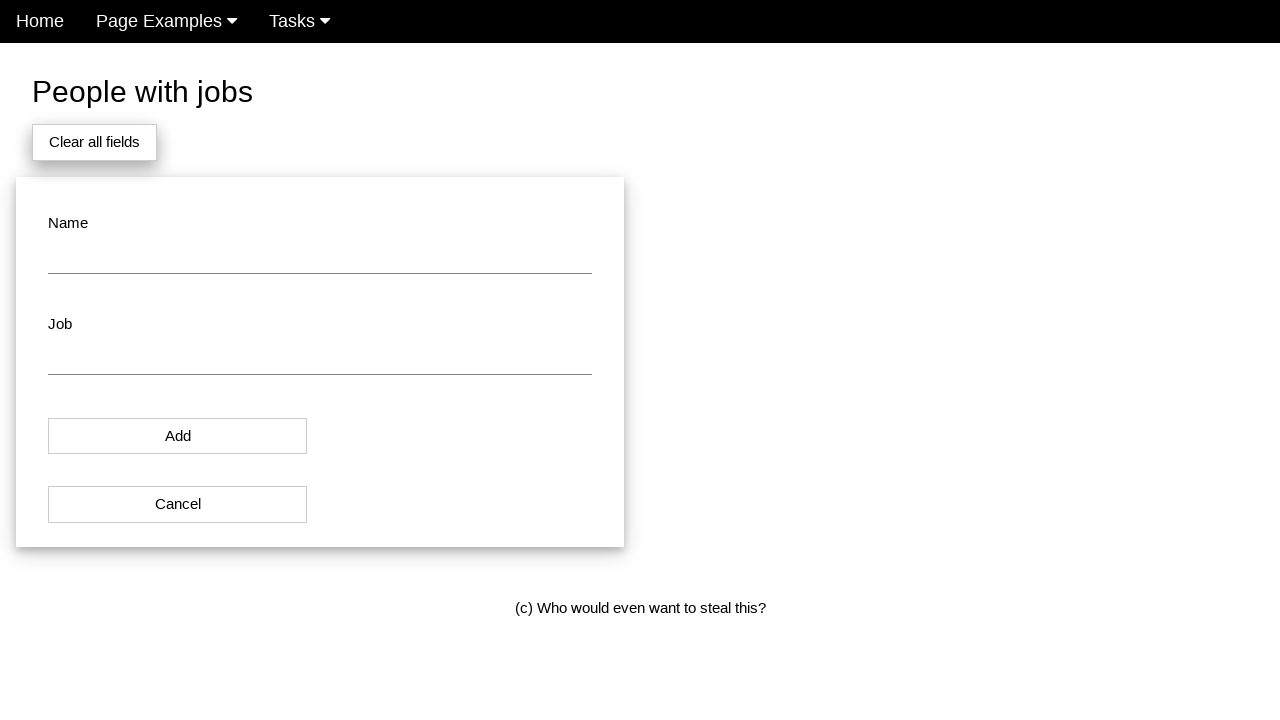